Tests that resizing a widget with negative offset (dragging inward) shrinks the resizable element smaller than its initial dimensions

Starting URL: http://demoqa.com/

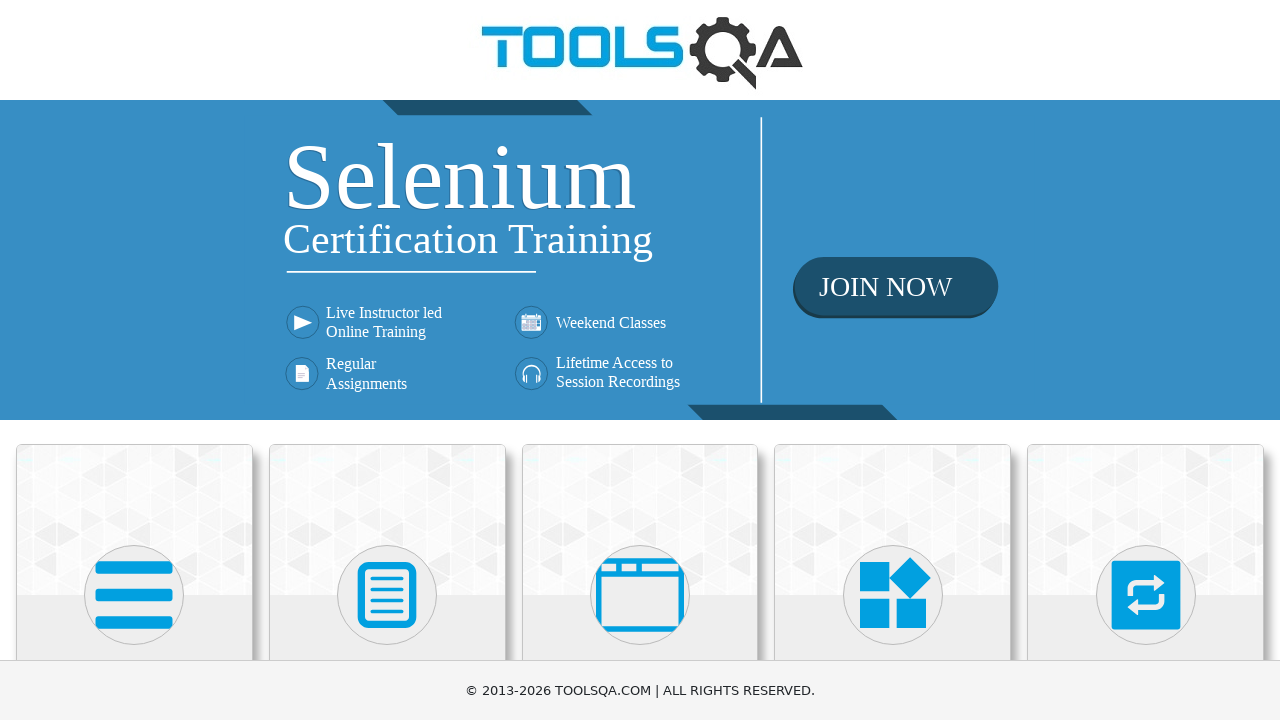

Clicked on Interactions menu at (1146, 360) on text=Interactions
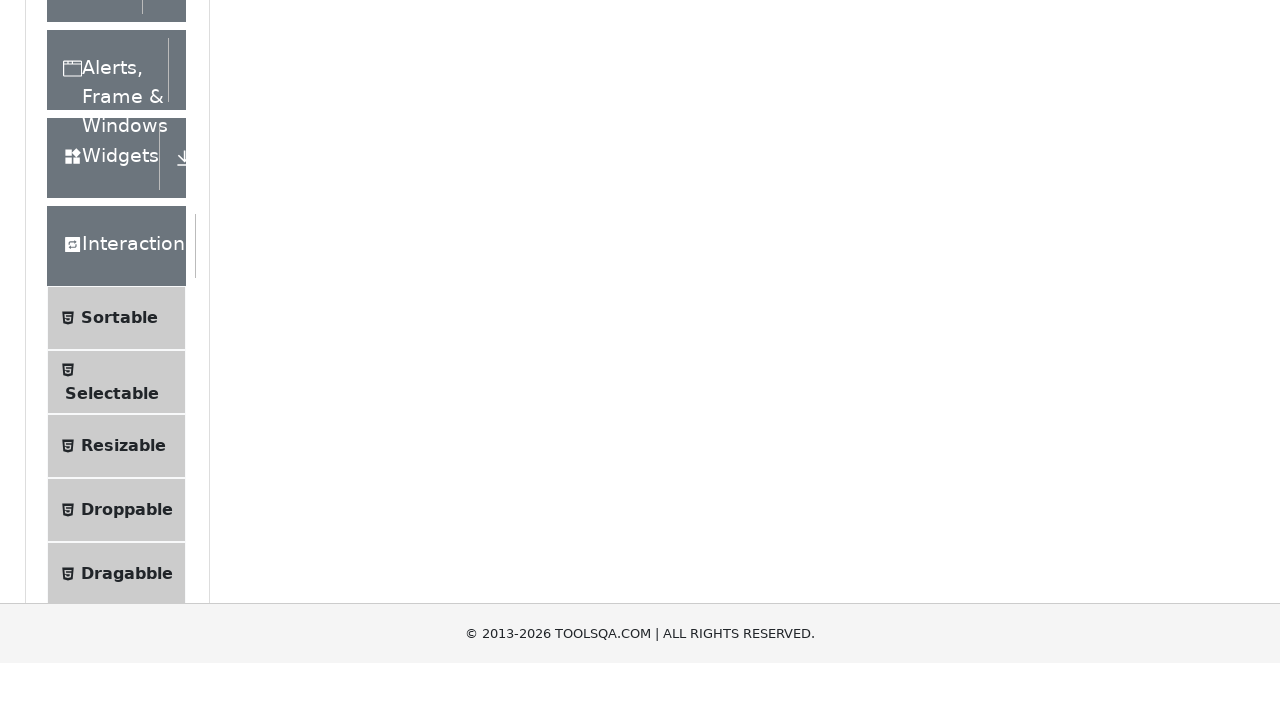

Clicked on Resizable option at (123, 361) on text=Resizable
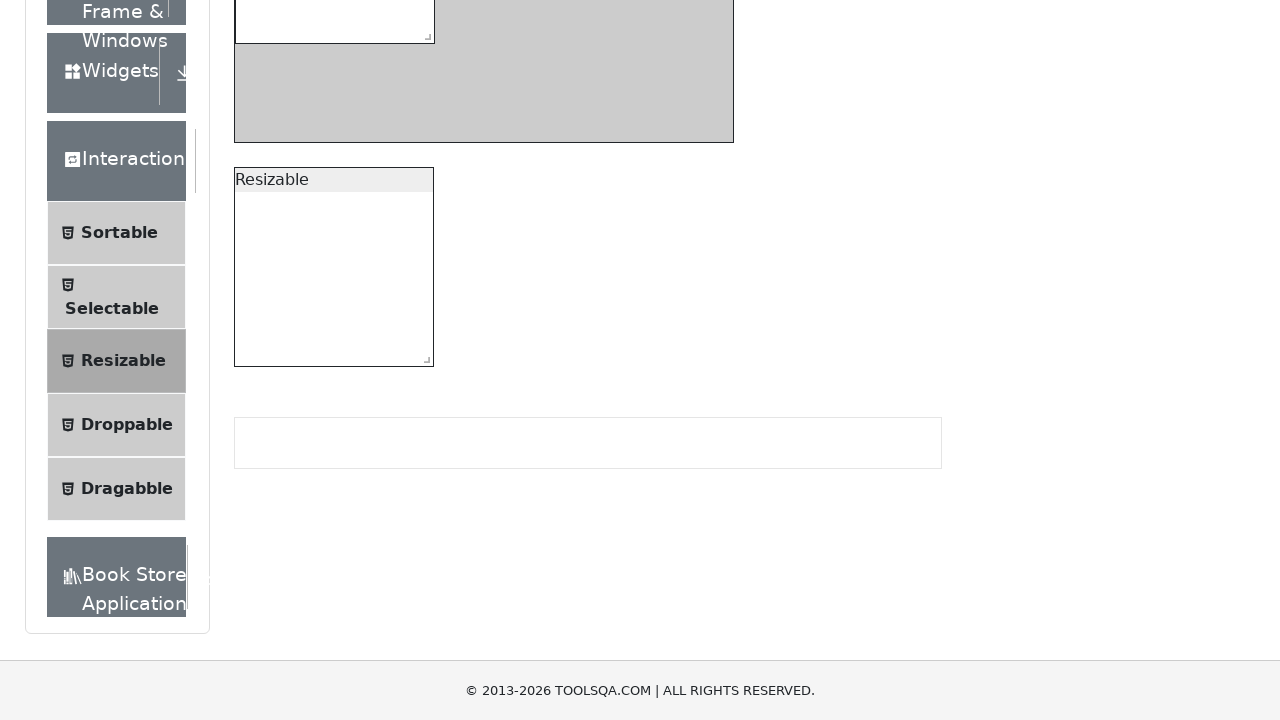

Resizable element loaded and visible
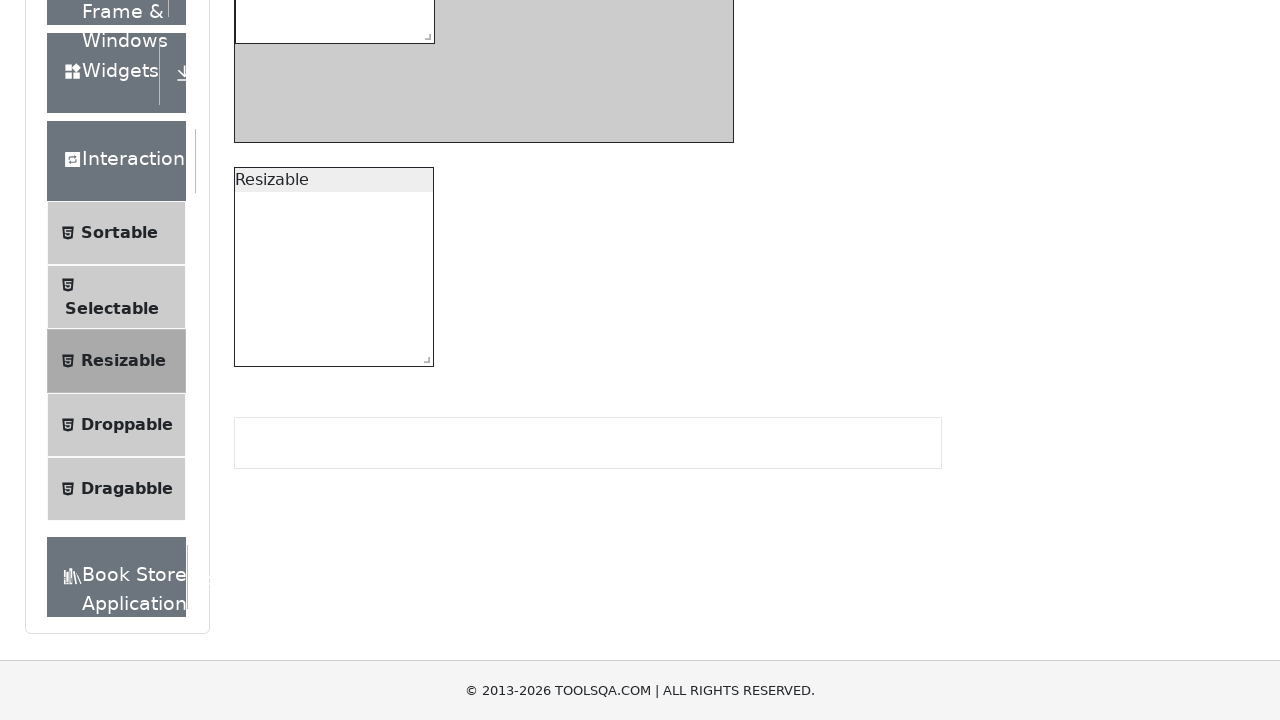

Located resize handle at bottom-right corner
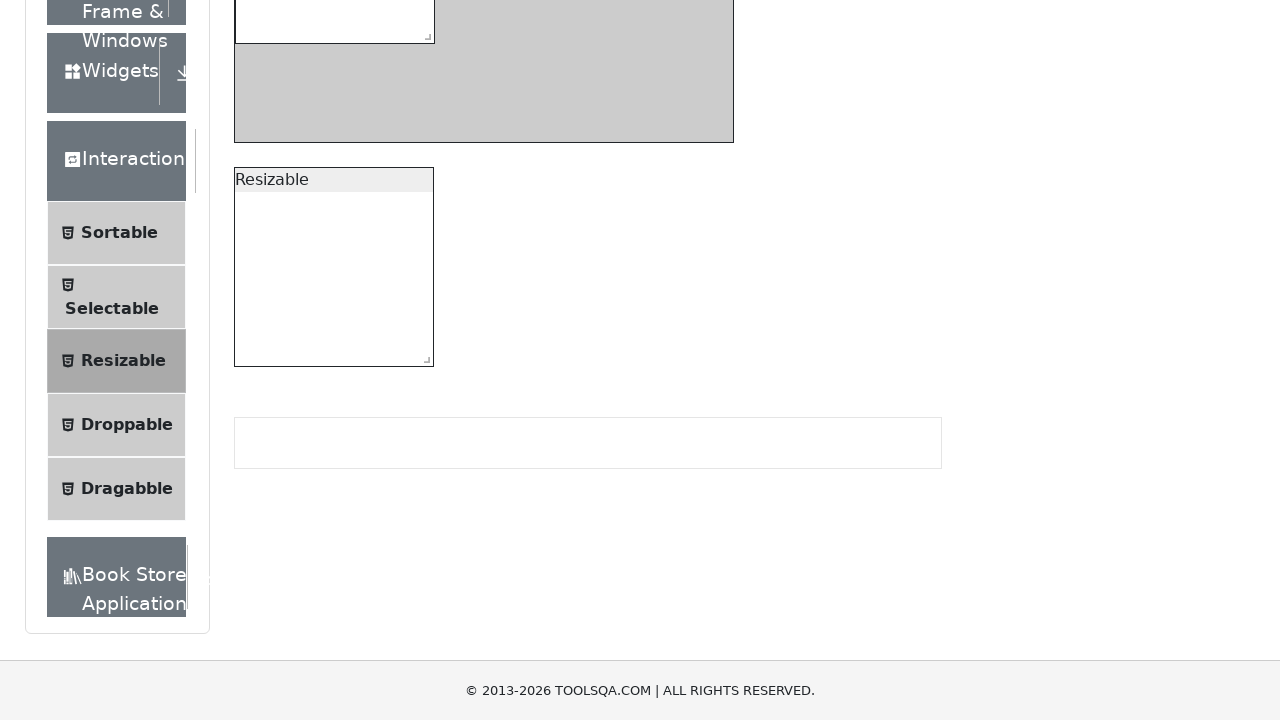

Dragged resize handle inward with negative offset (-50px horizontal, -100px vertical) to shrink the resizable widget at (364, 303)
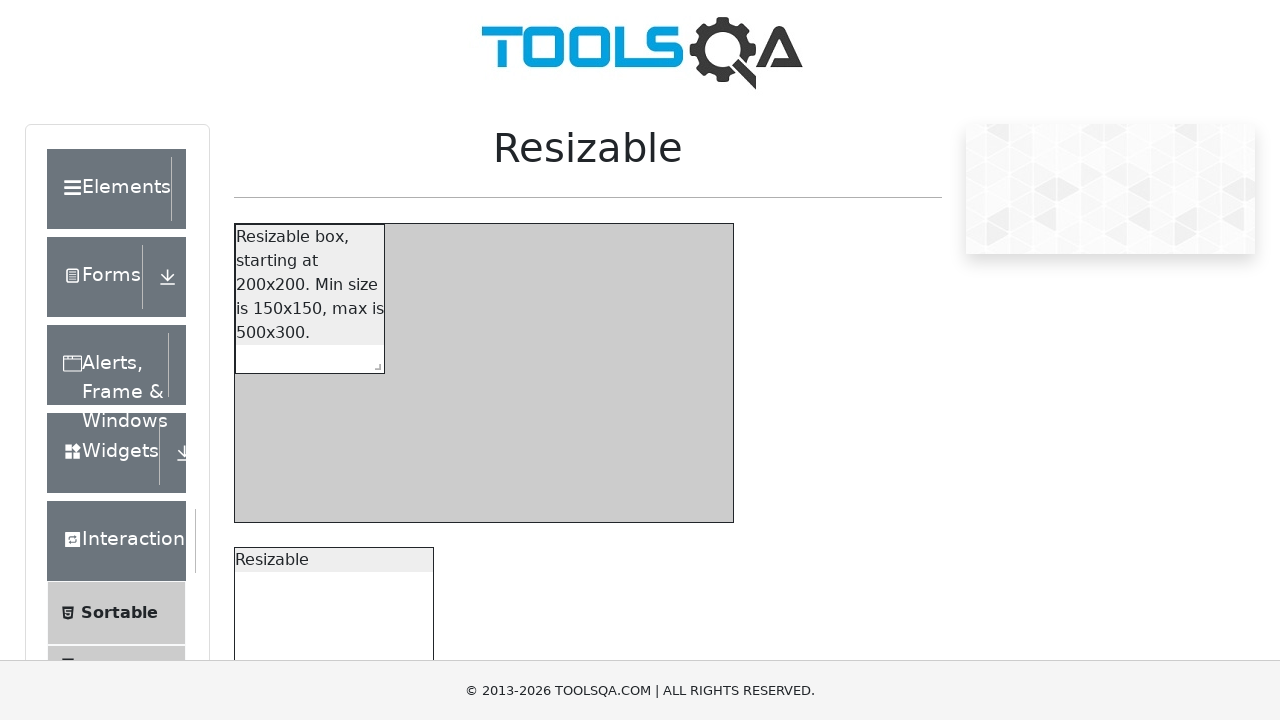

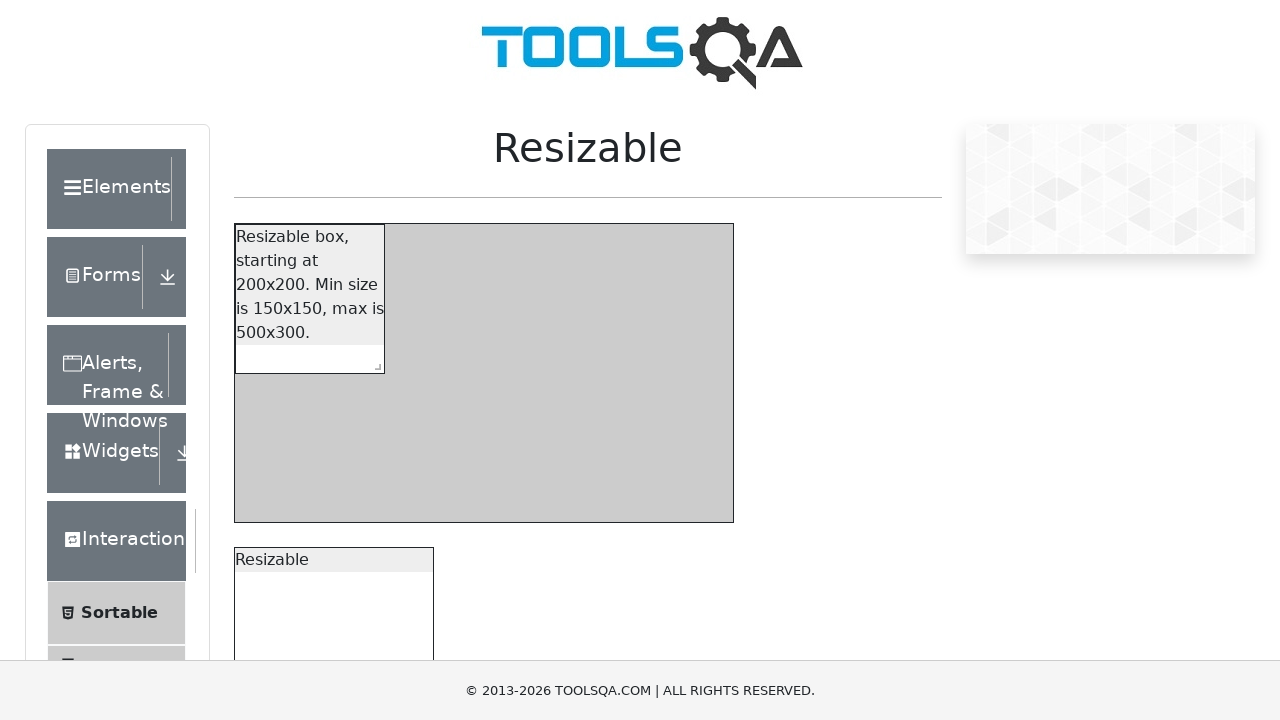